Tests a todo app by clicking on two todo items to mark them as complete

Starting URL: https://lambdatest.github.io/sample-todo-app/

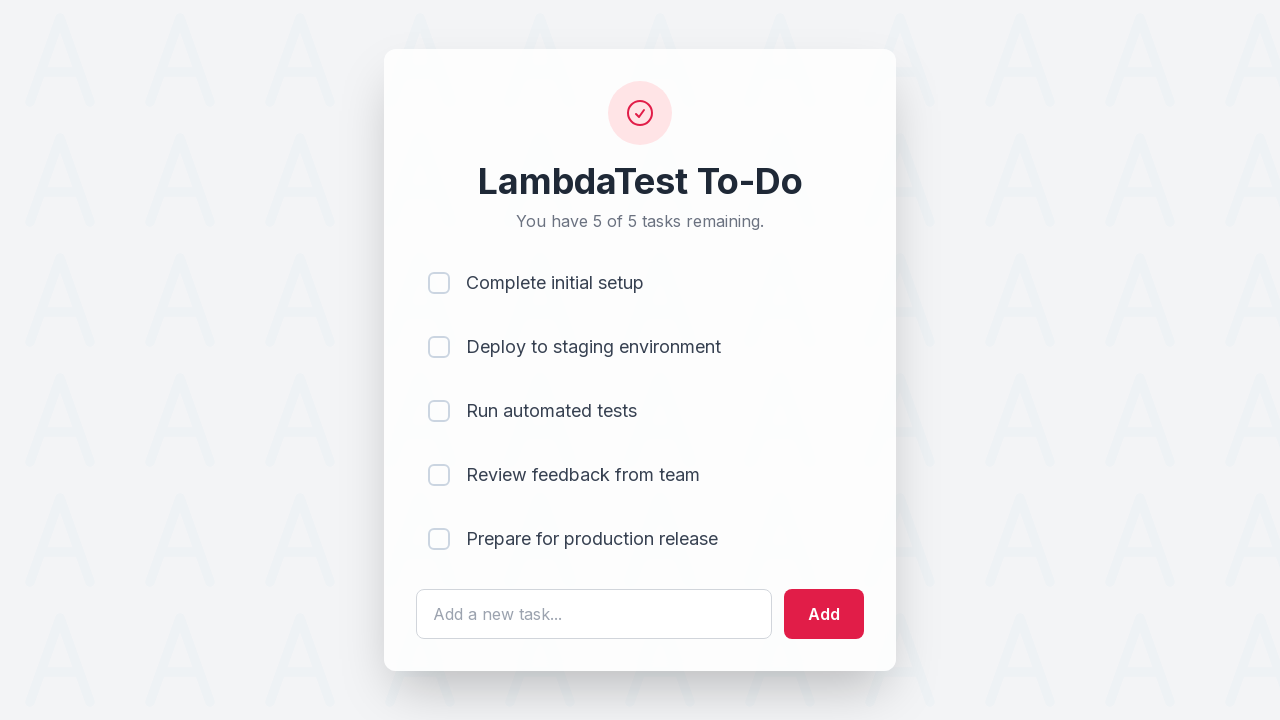

Clicked first todo item checkbox to mark as complete at (439, 283) on input[name='li1']
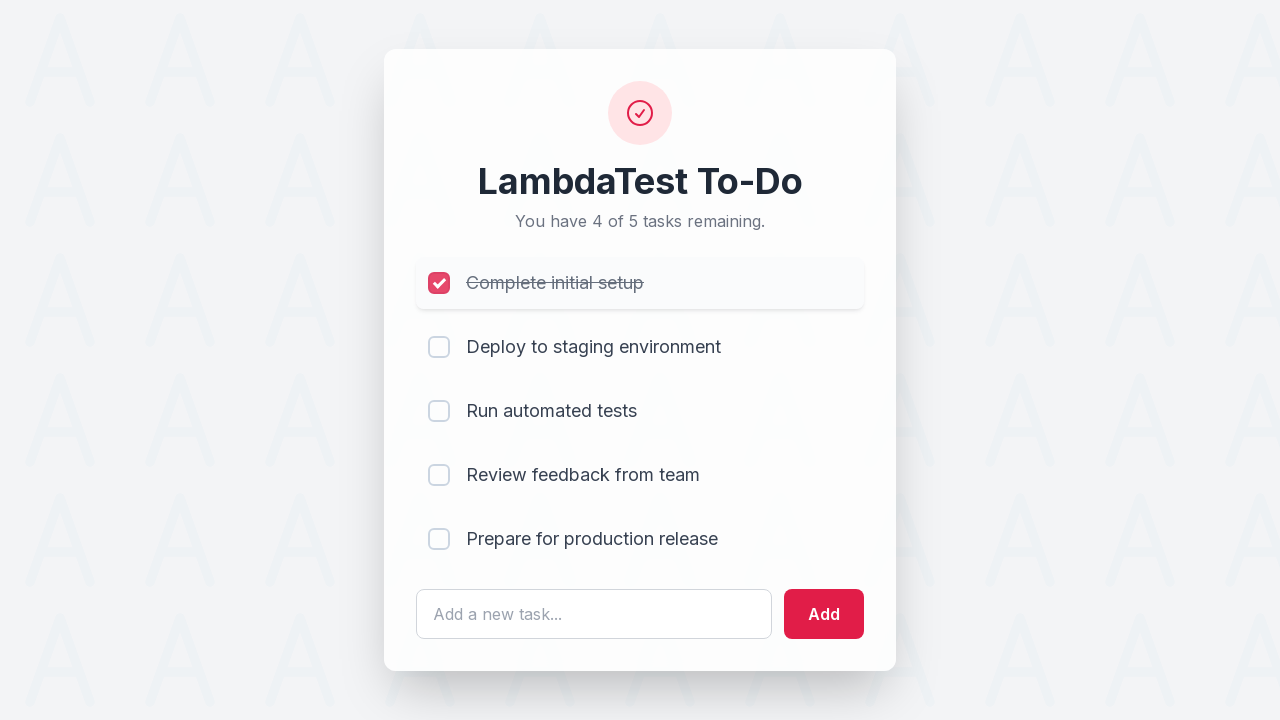

Clicked second todo item checkbox to mark as complete at (439, 347) on input[name='li2']
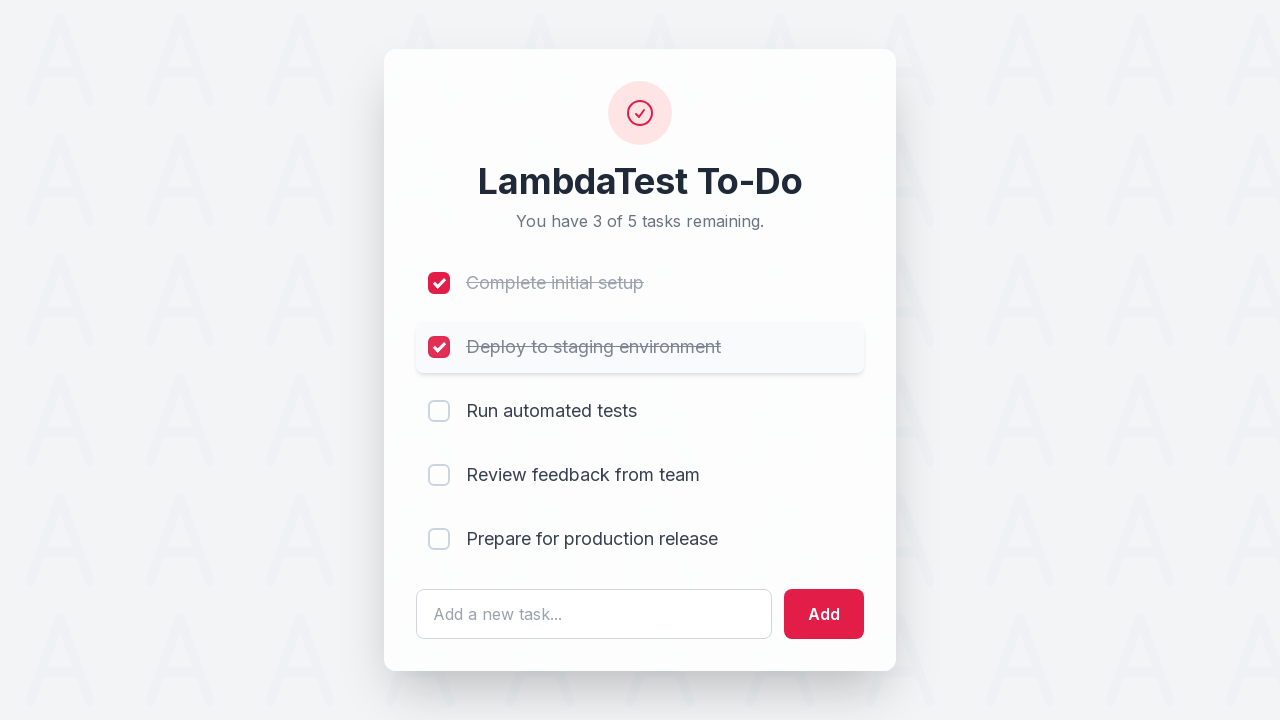

Waited 2 seconds to observe the changes
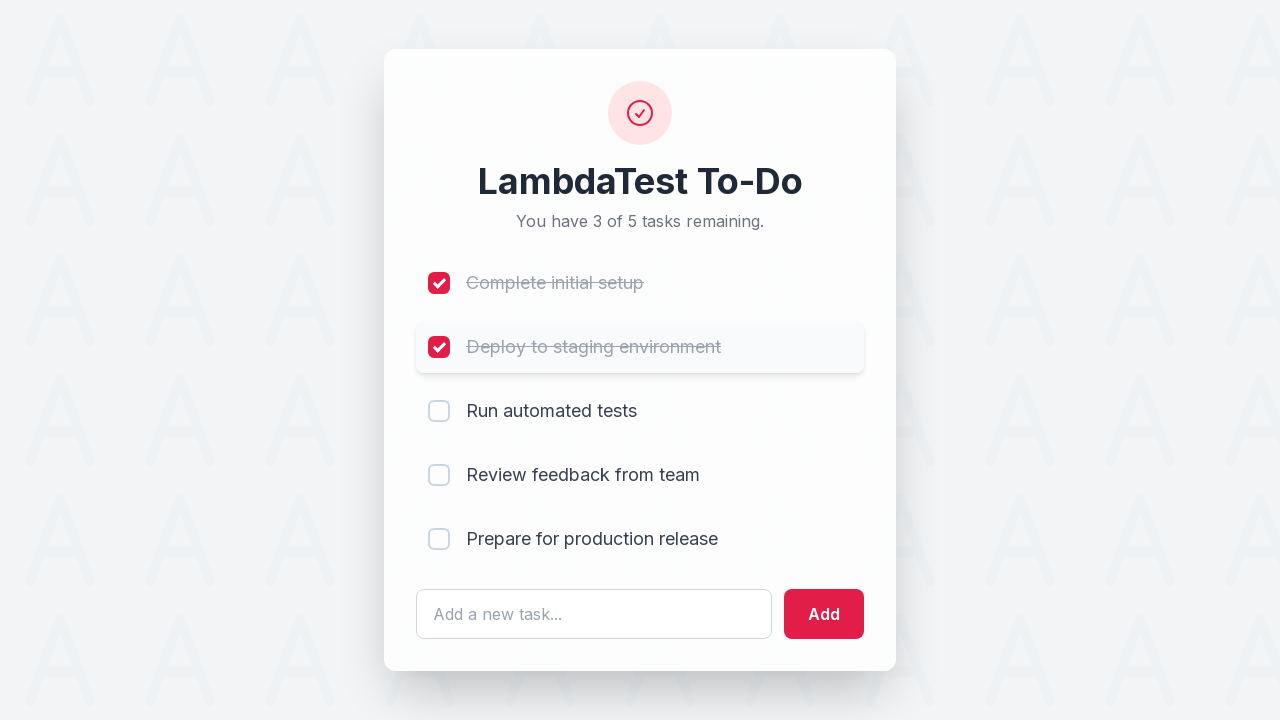

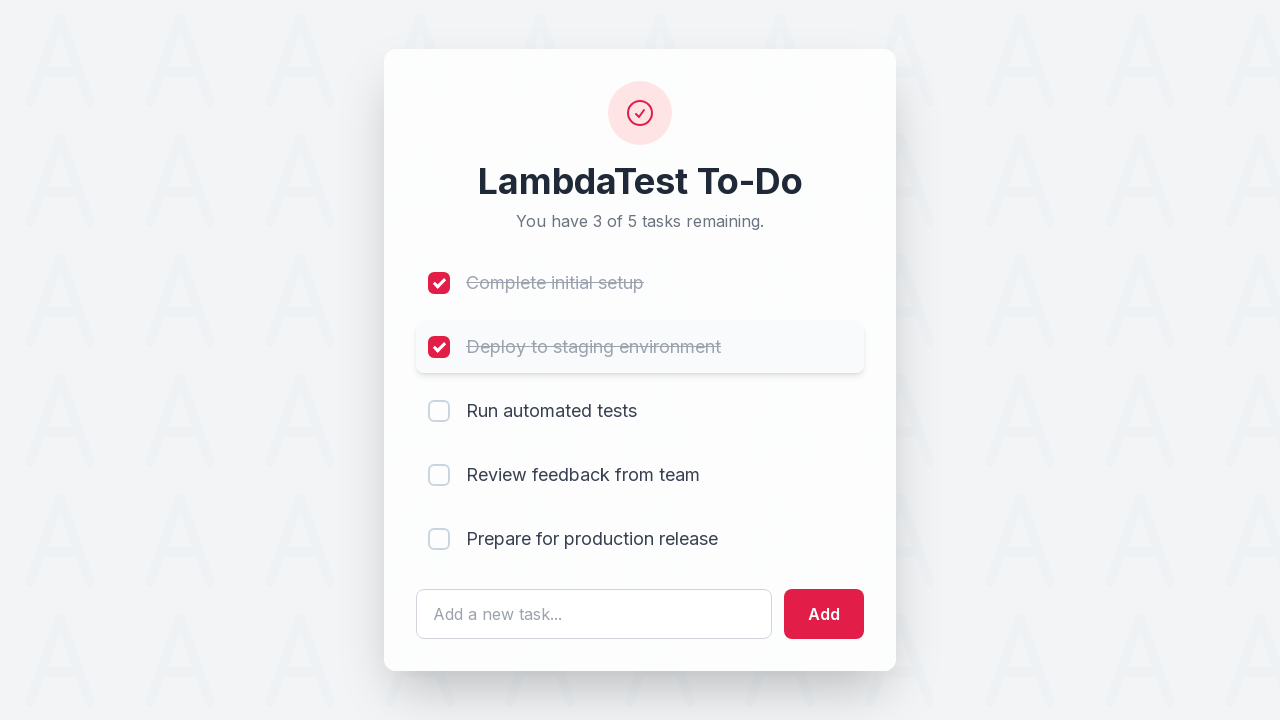